Tests keyboard actions on a form by typing text with shift key pressed to enter uppercase text in the firstname field

Starting URL: https://awesomeqa.com/practice.html

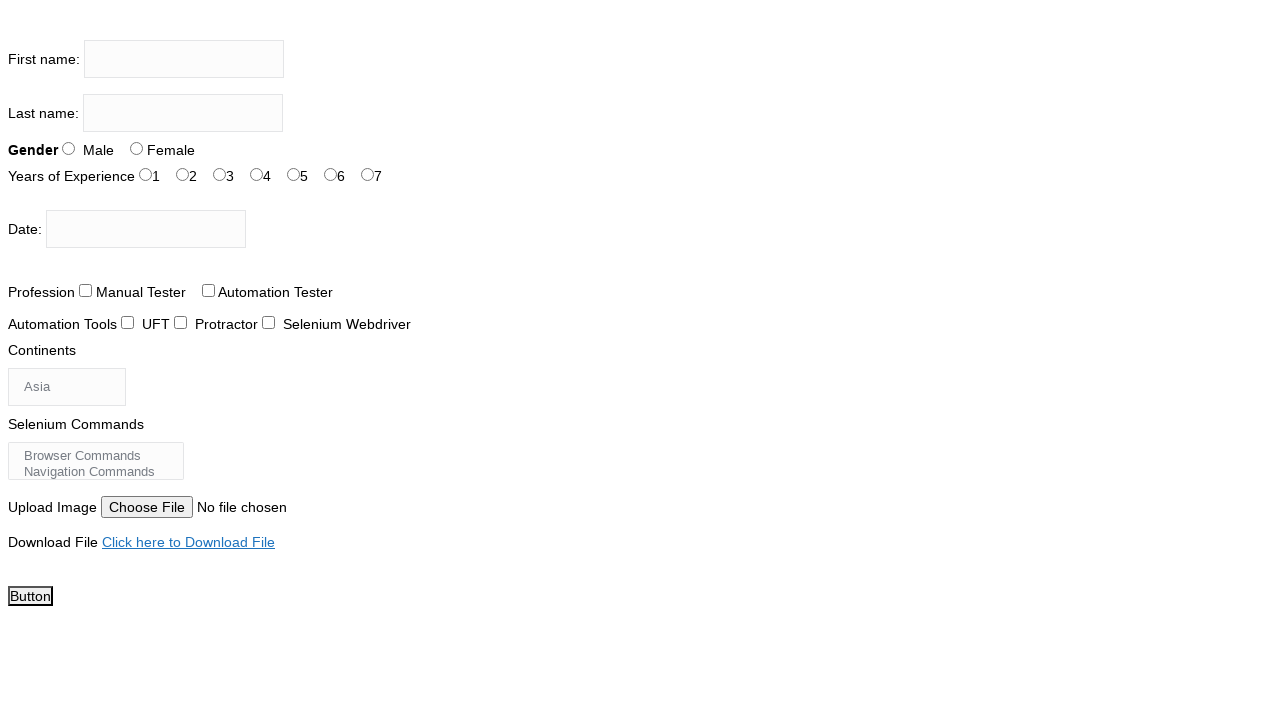

Located firstname input field
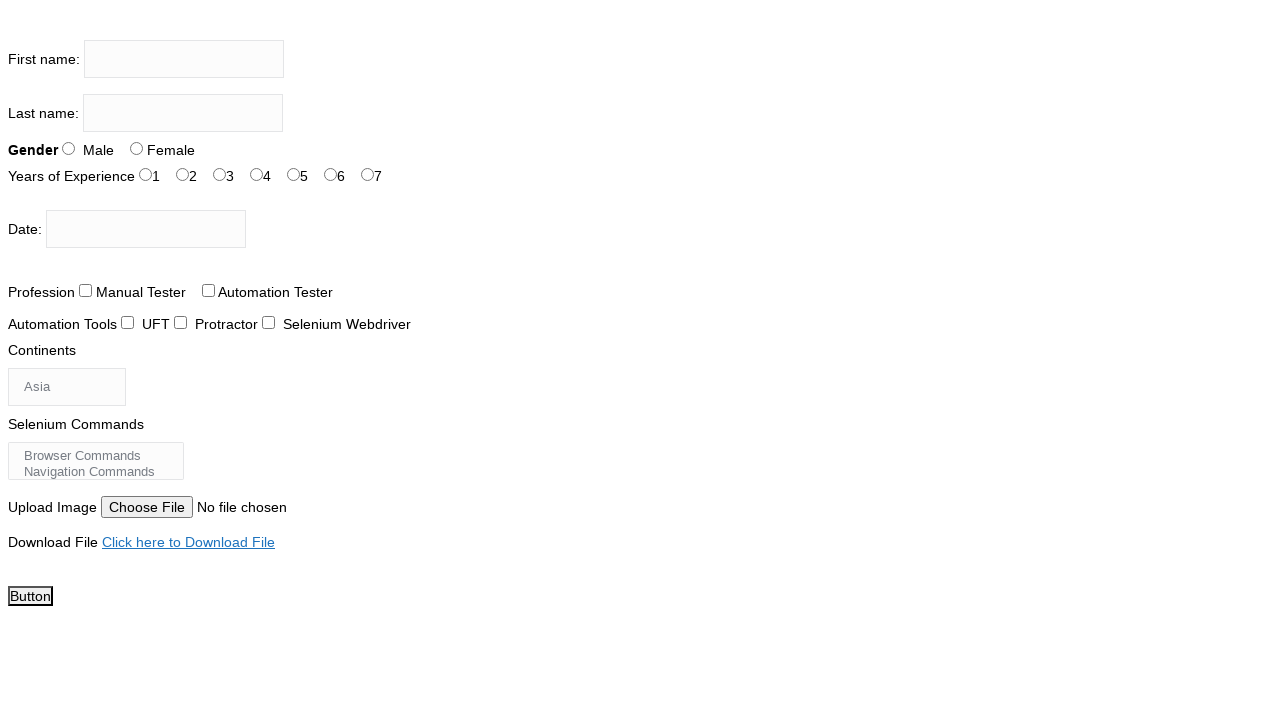

Filled firstname field with uppercase text 'MAHENDHER' on input[name='firstname']
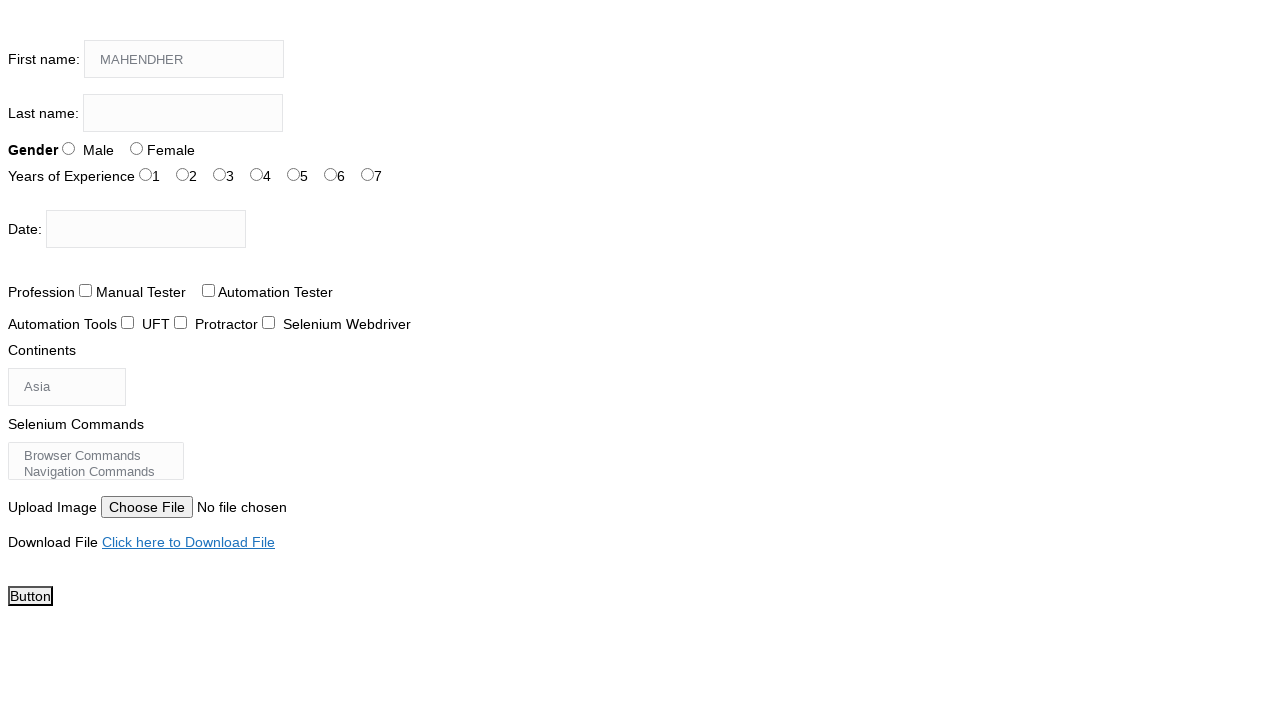

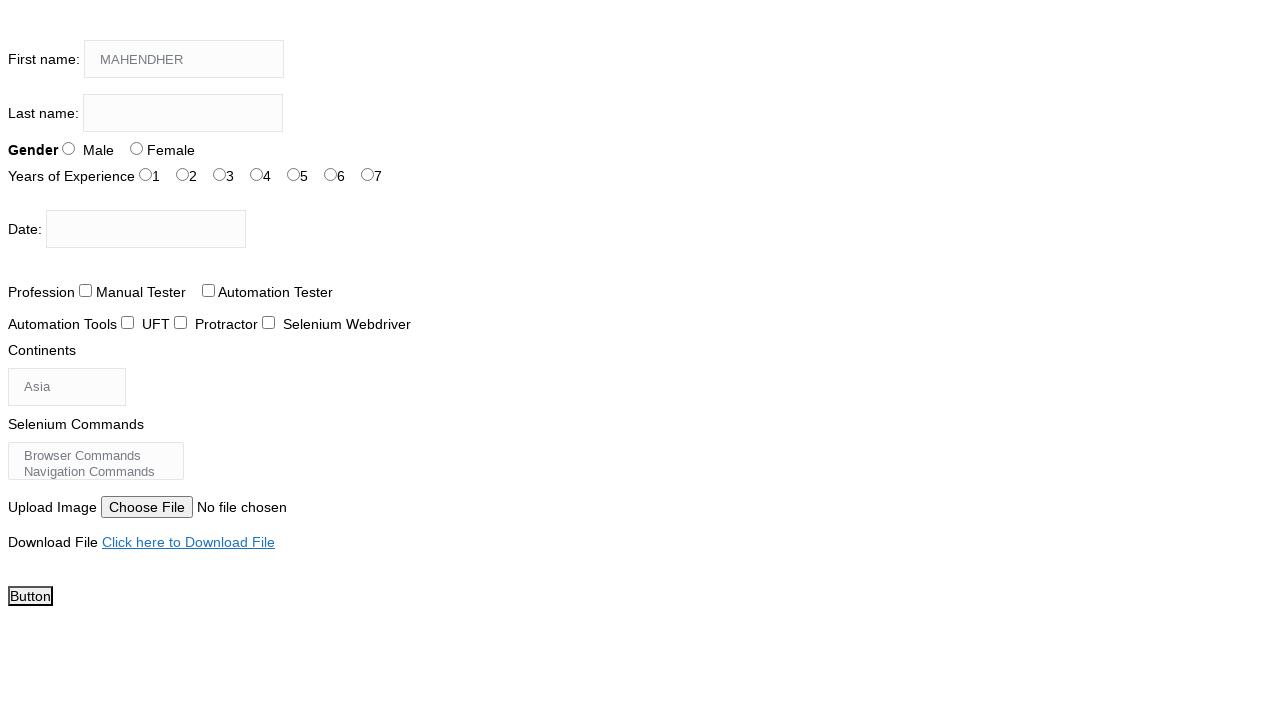